Tests JavaScript confirm alert handling by clicking a button that triggers a confirm dialog, then accepting the alert

Starting URL: https://v1.training-support.net/selenium/javascript-alerts

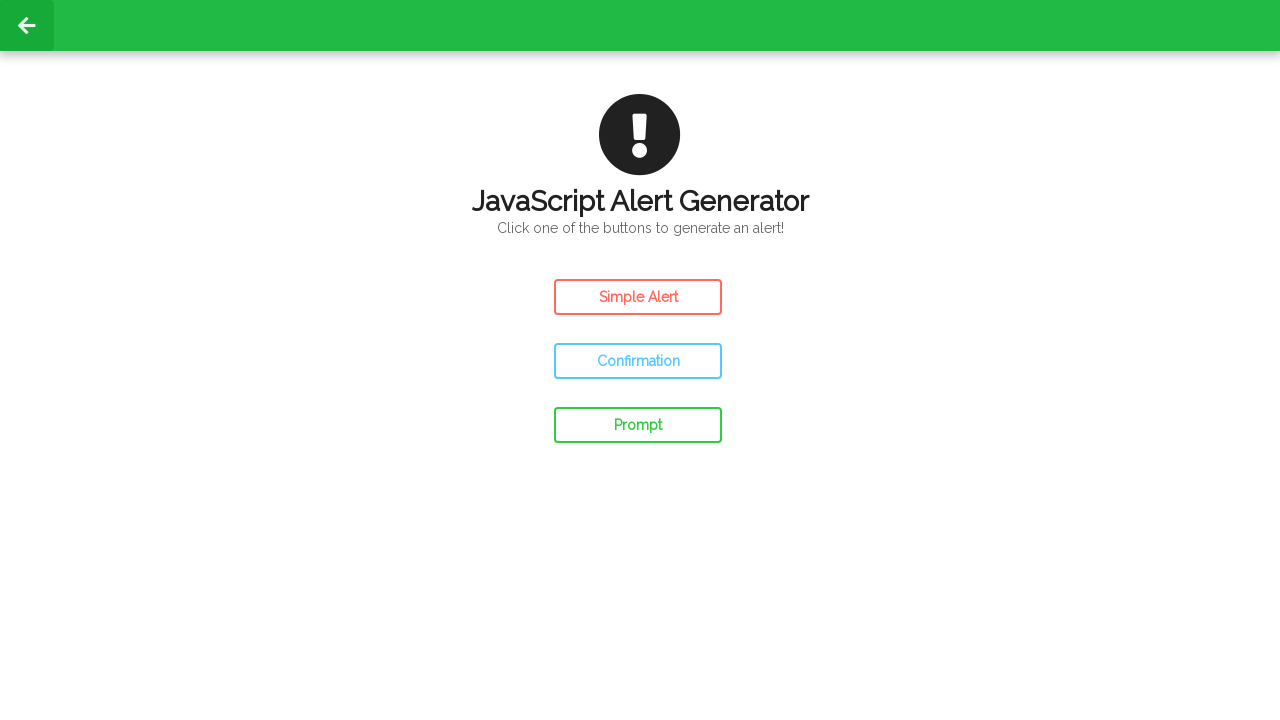

Set up dialog handler to accept confirm alerts
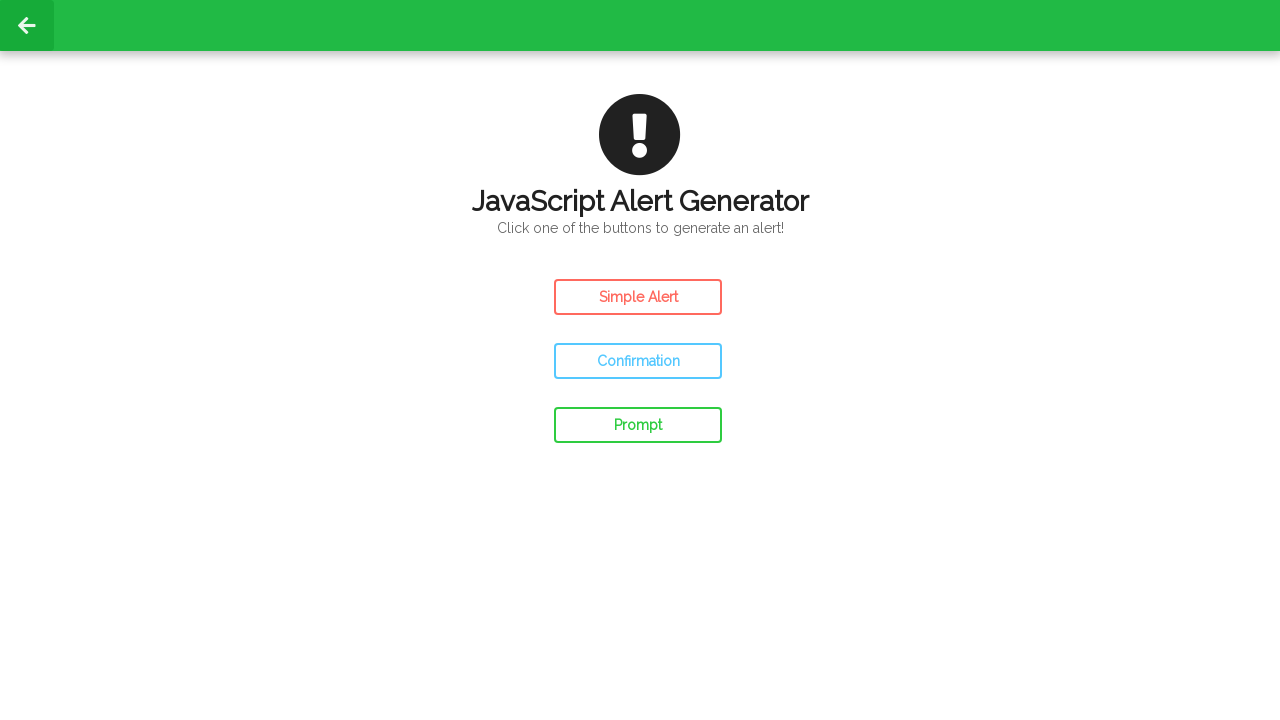

Clicked confirm button to trigger JavaScript alert at (638, 361) on #confirm
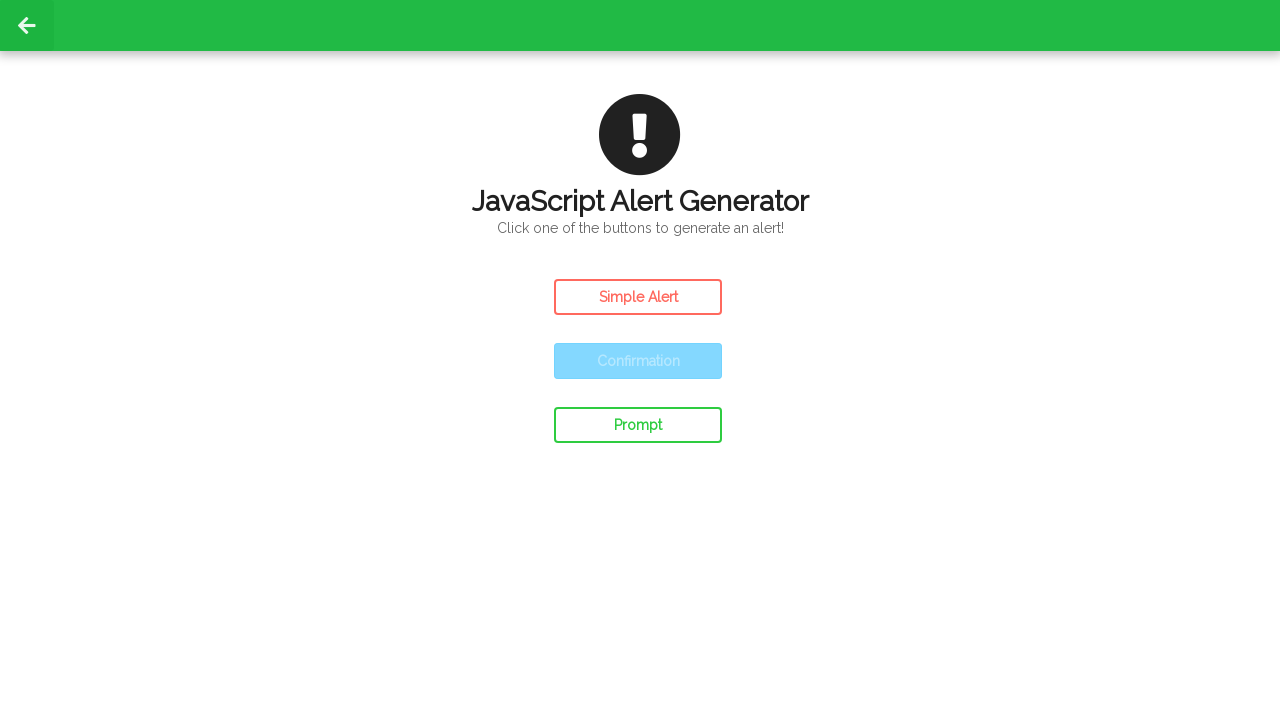

Waited 500ms for dialog interaction to complete
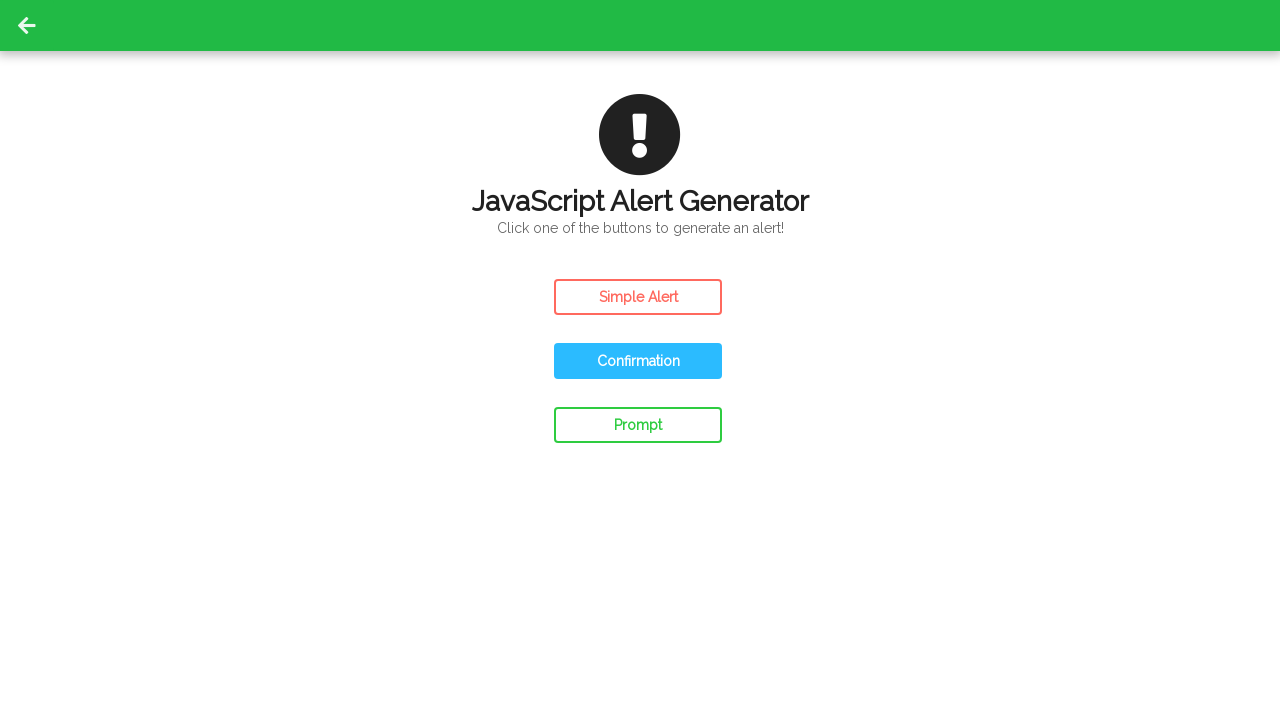

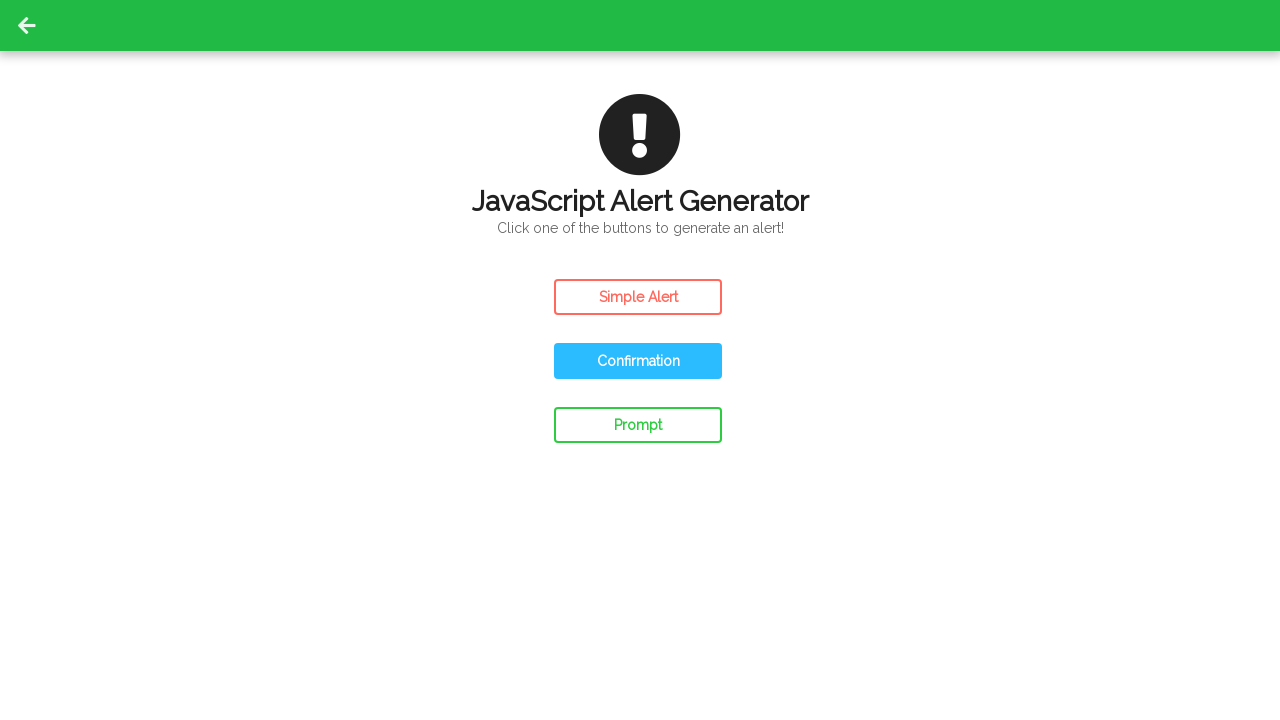